Tests that sign-up with a password shorter than 6 characters displays an error alert

Starting URL: https://svburger1.co.il/#/HomePage

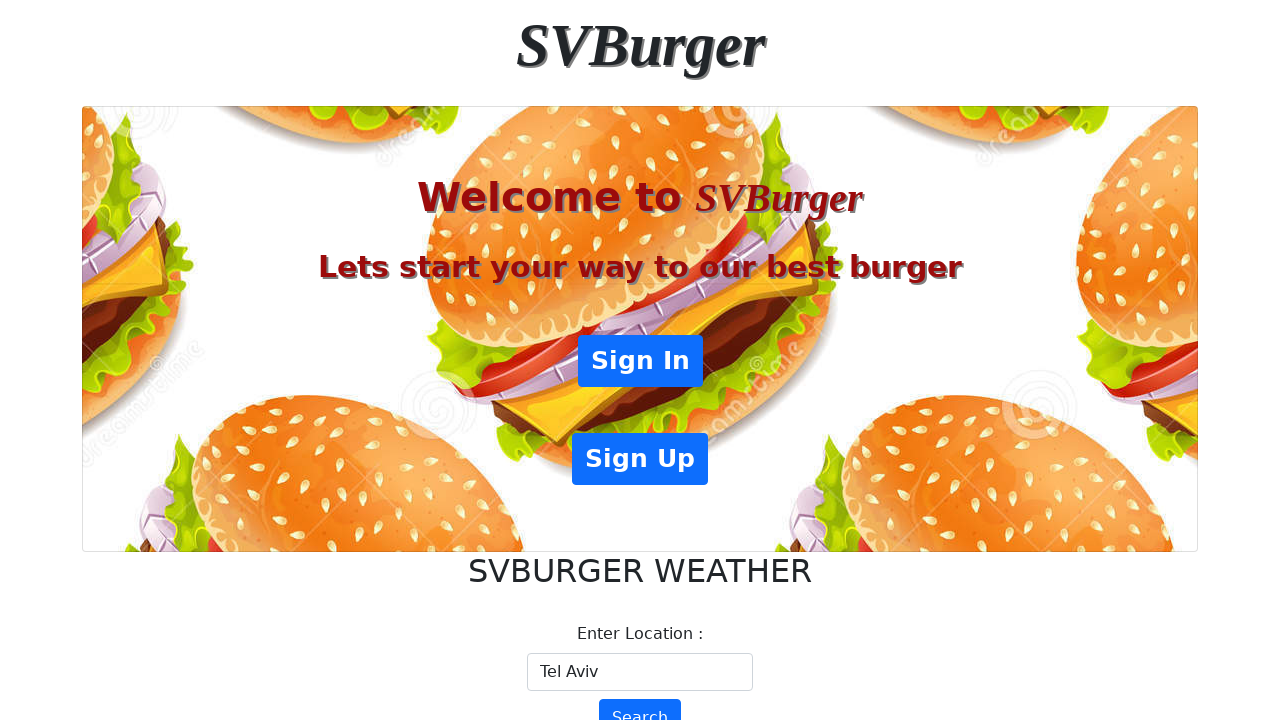

Clicked Sign Up button to open registration form at (640, 459) on xpath=//button[text() ='Sign Up']
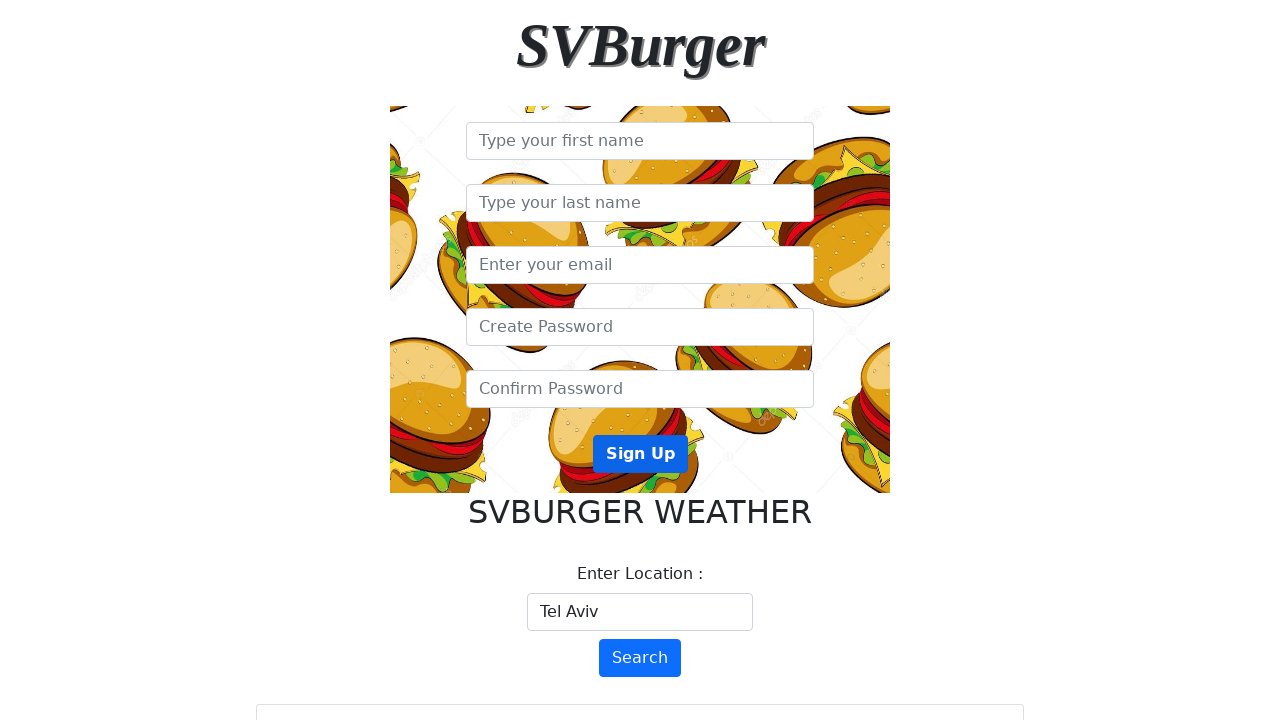

Filled first name field with 'roziel' on //input[@placeholder='Type your first name']
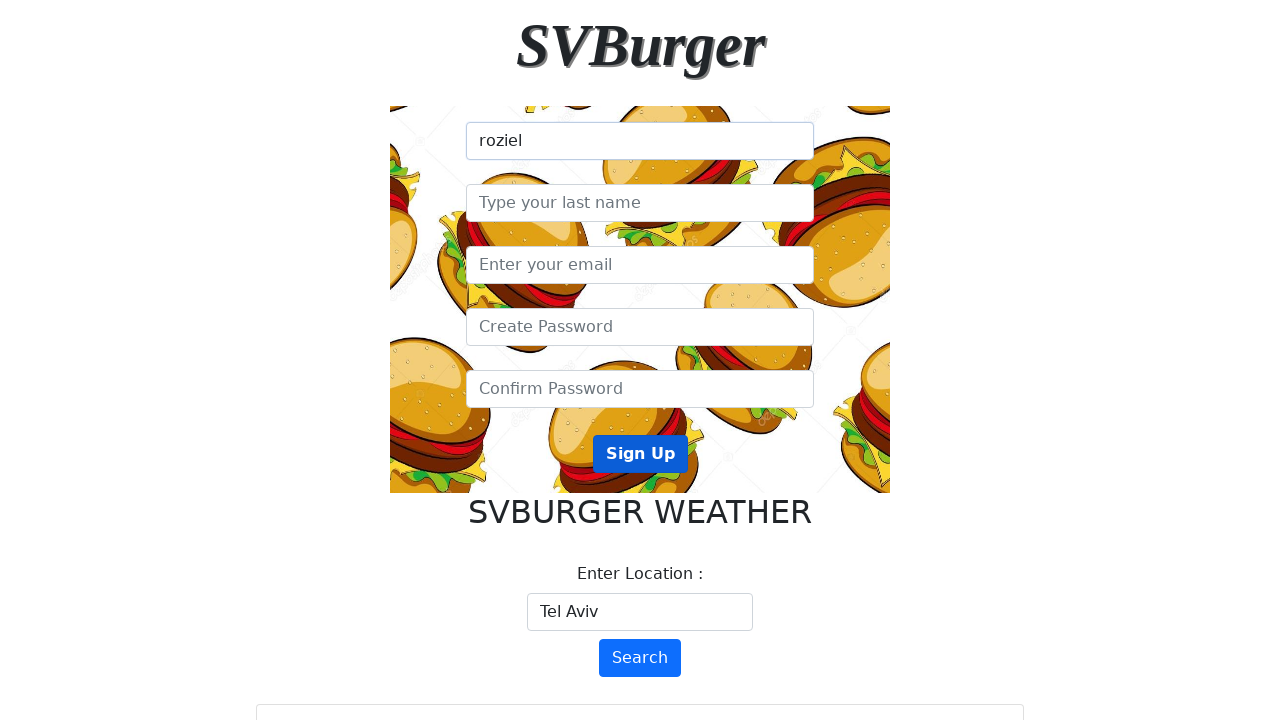

Filled last name field with 'elhazov' on //input[@placeholder='Type your last name']
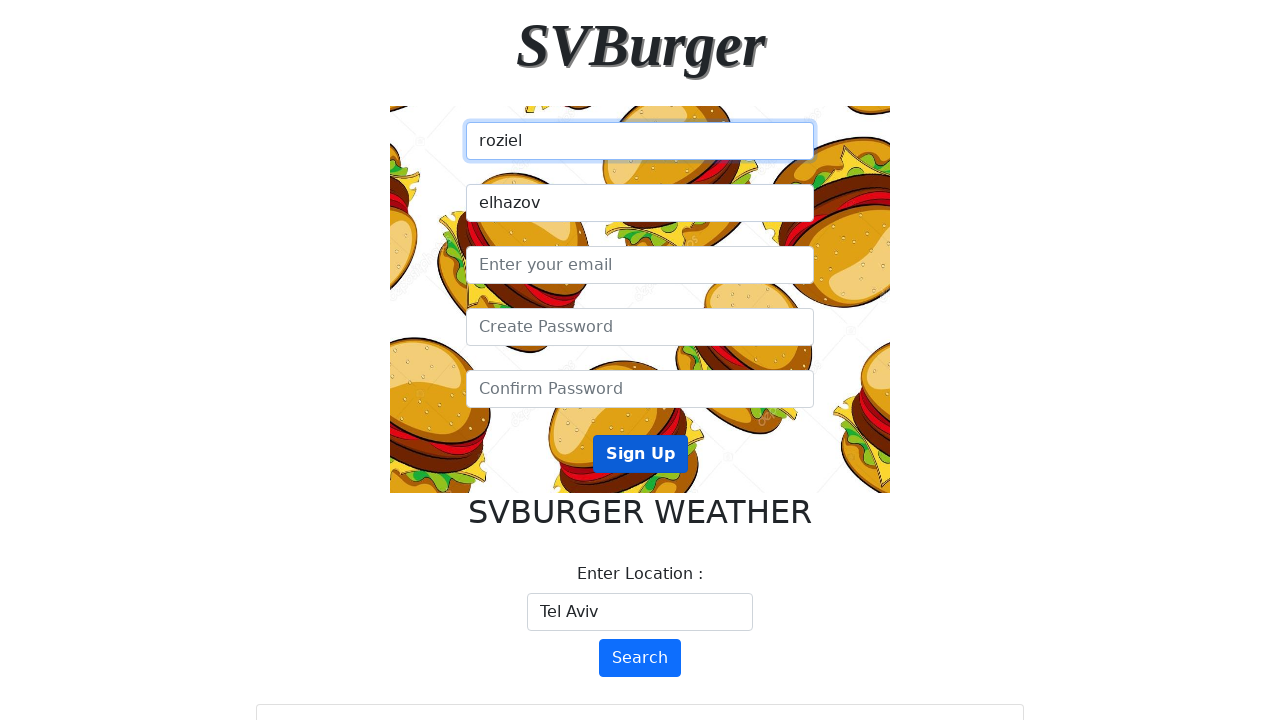

Filled email field with 'abcdefg@gmail.com' on //input[@placeholder='Enter your email']
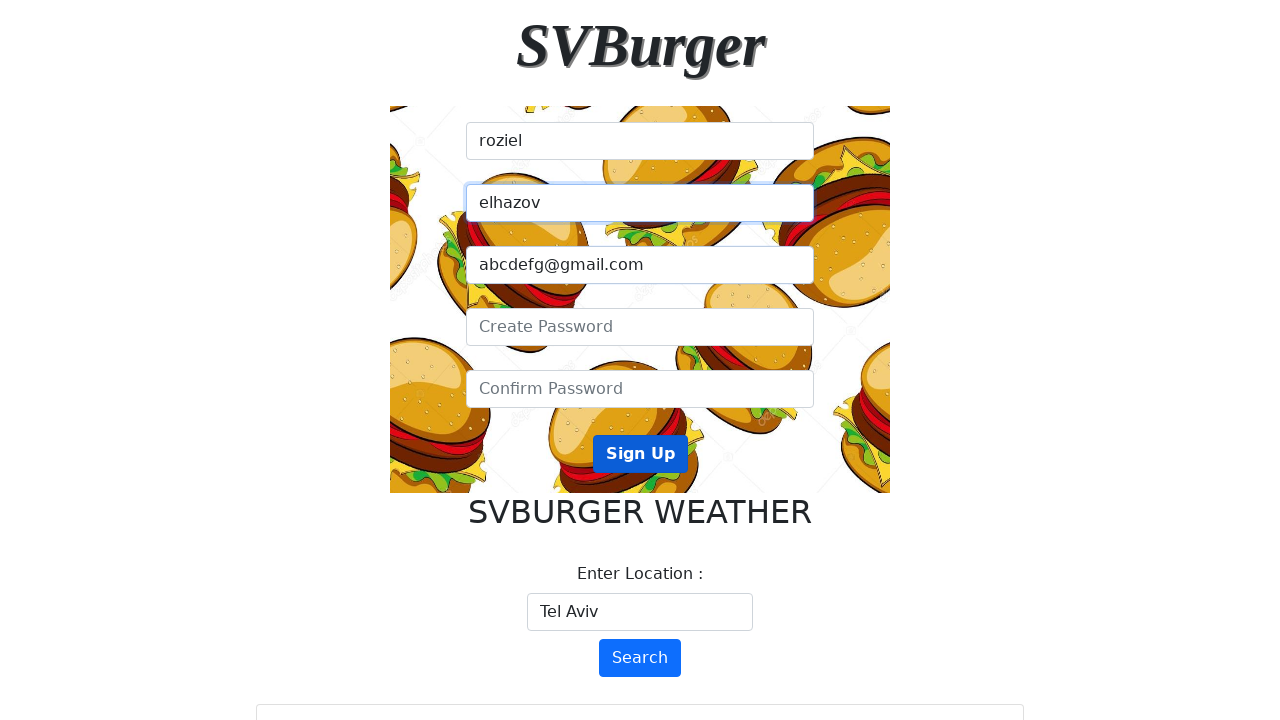

Filled create password field with '12345' (5 characters - below 6 character minimum) on //input[@placeholder='Create Password']
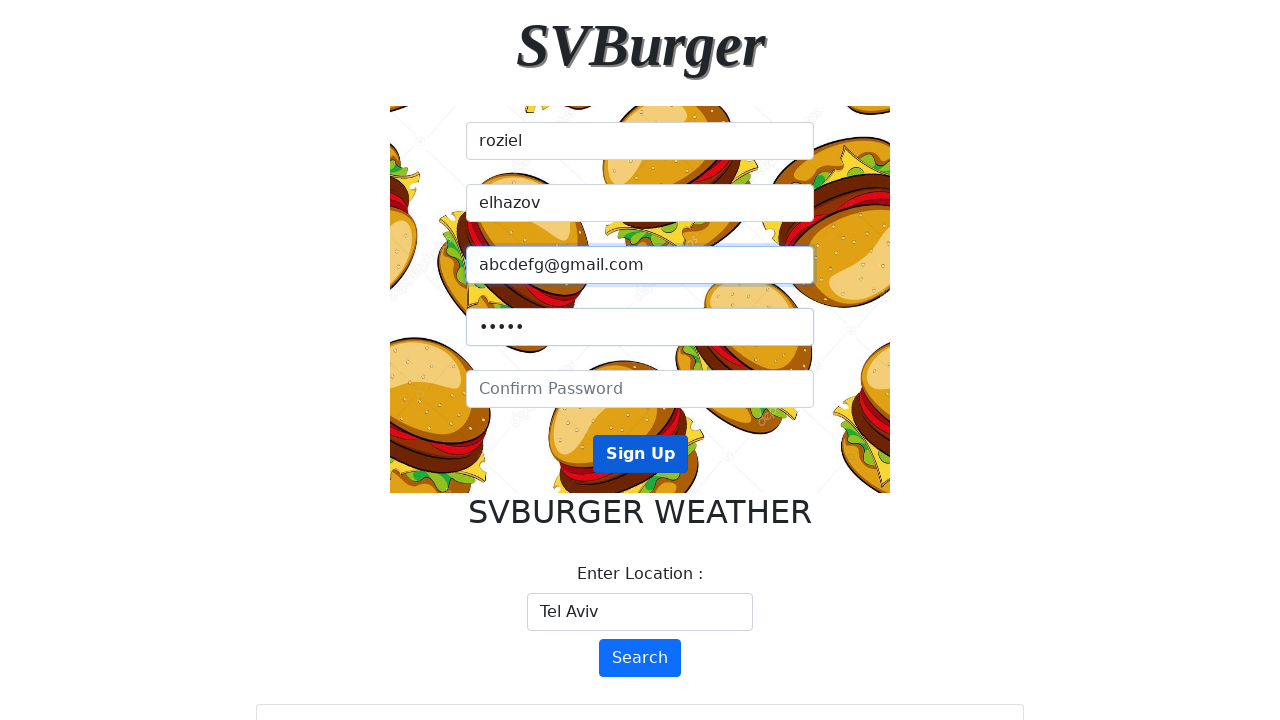

Filled confirm password field with '12345' on //input[@placeholder='Confirm Password']
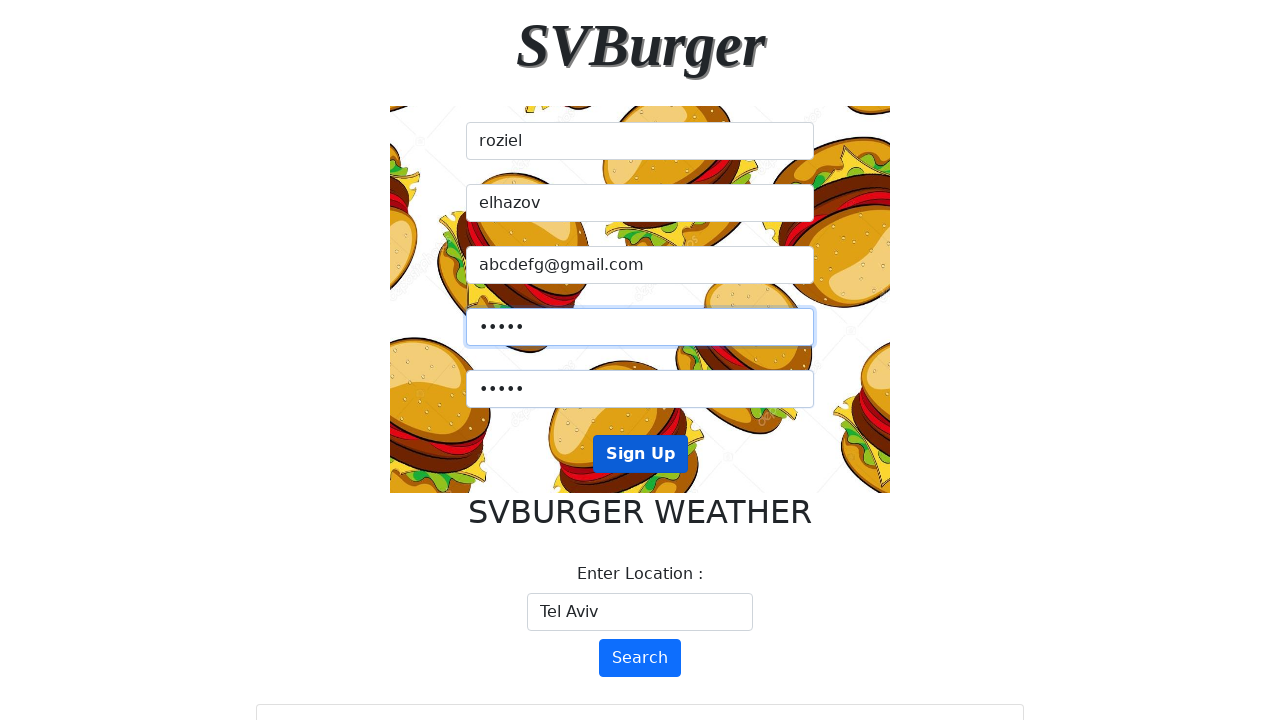

Clicked Sign Up button to submit registration form with invalid password at (640, 454) on xpath=//button[text() ='Sign Up']
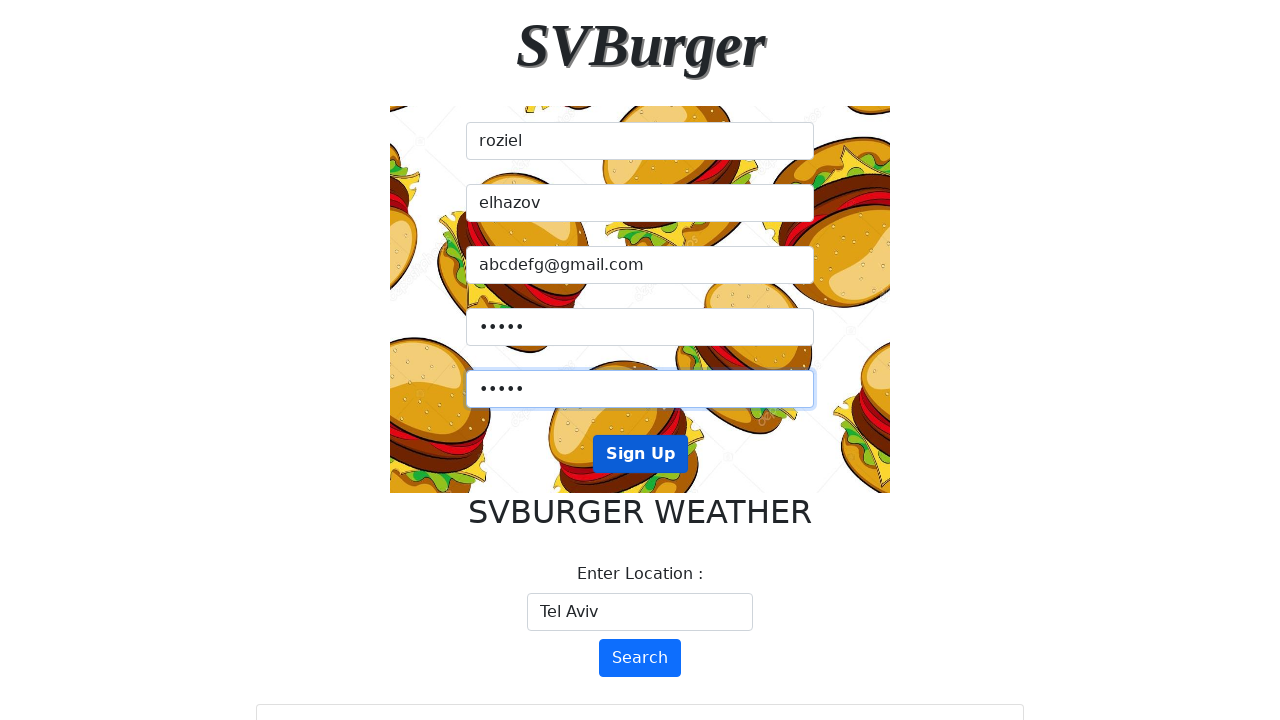

Set up dialog handler to accept alert about short password
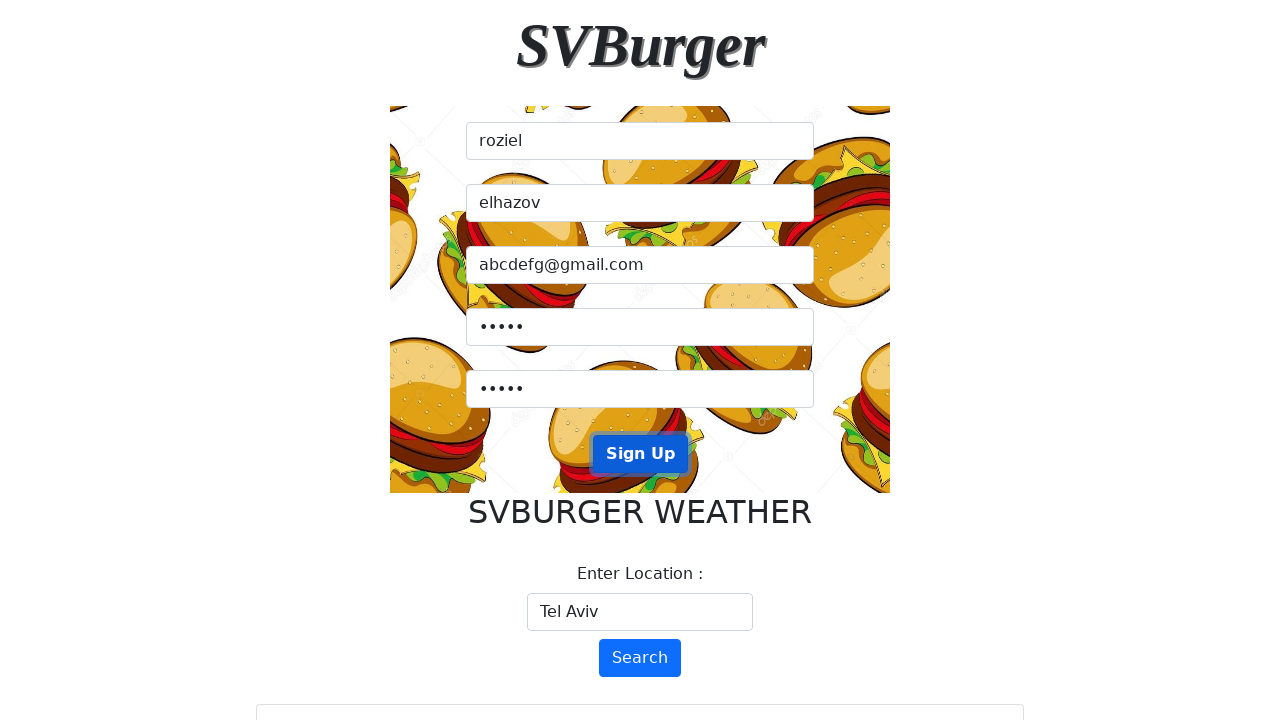

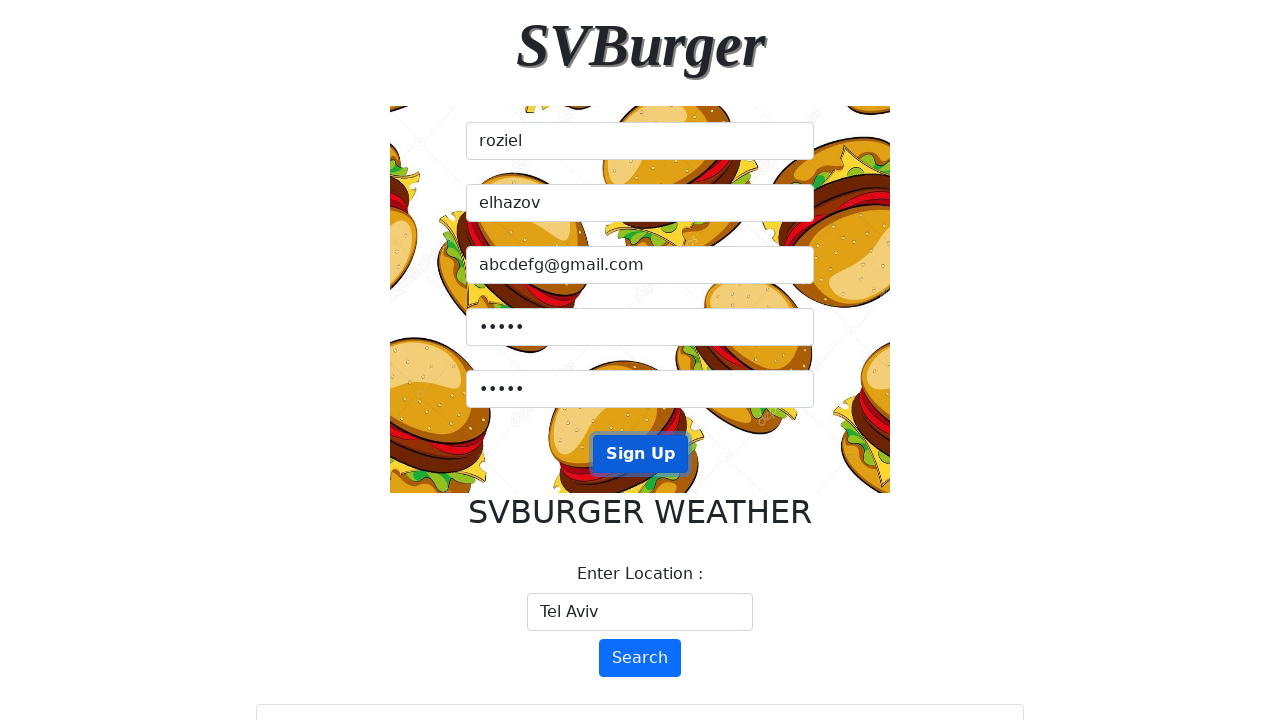